Tests AJAX functionality by clicking a button and waiting for dynamically loaded content to appear

Starting URL: http://uitestingplayground.com/ajax

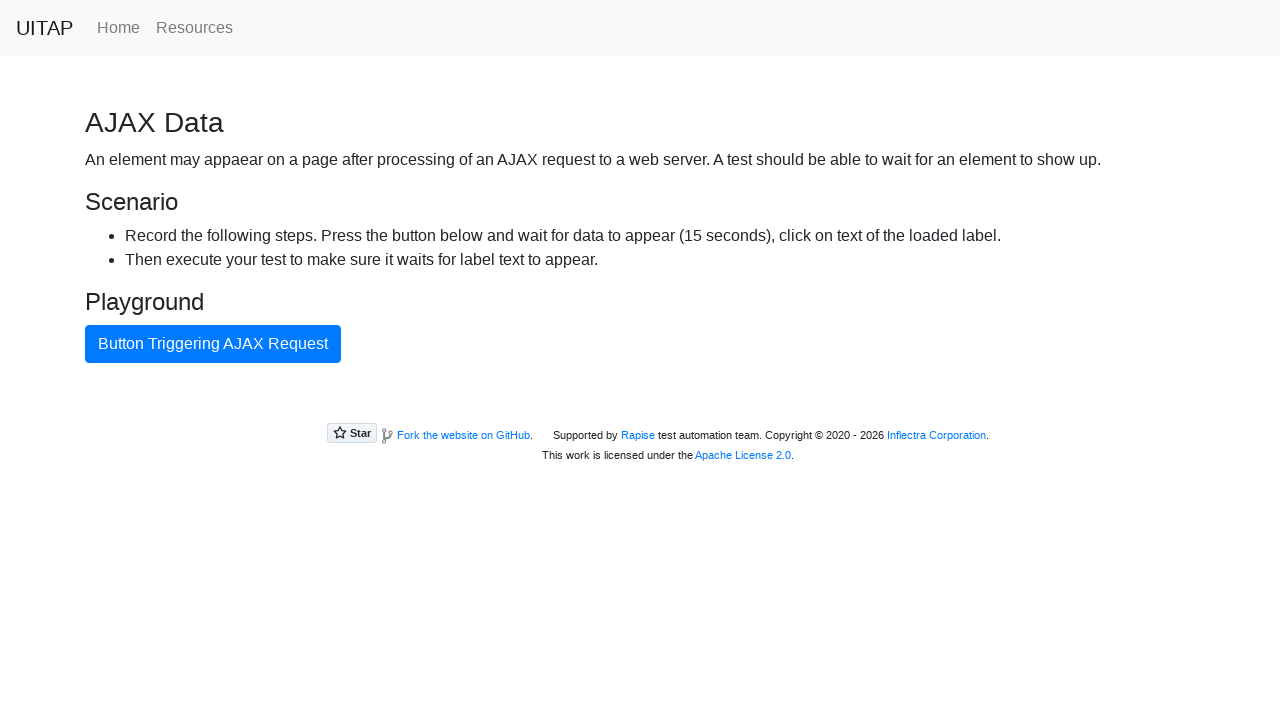

Clicked AJAX button to trigger dynamic content loading at (213, 344) on #ajaxButton
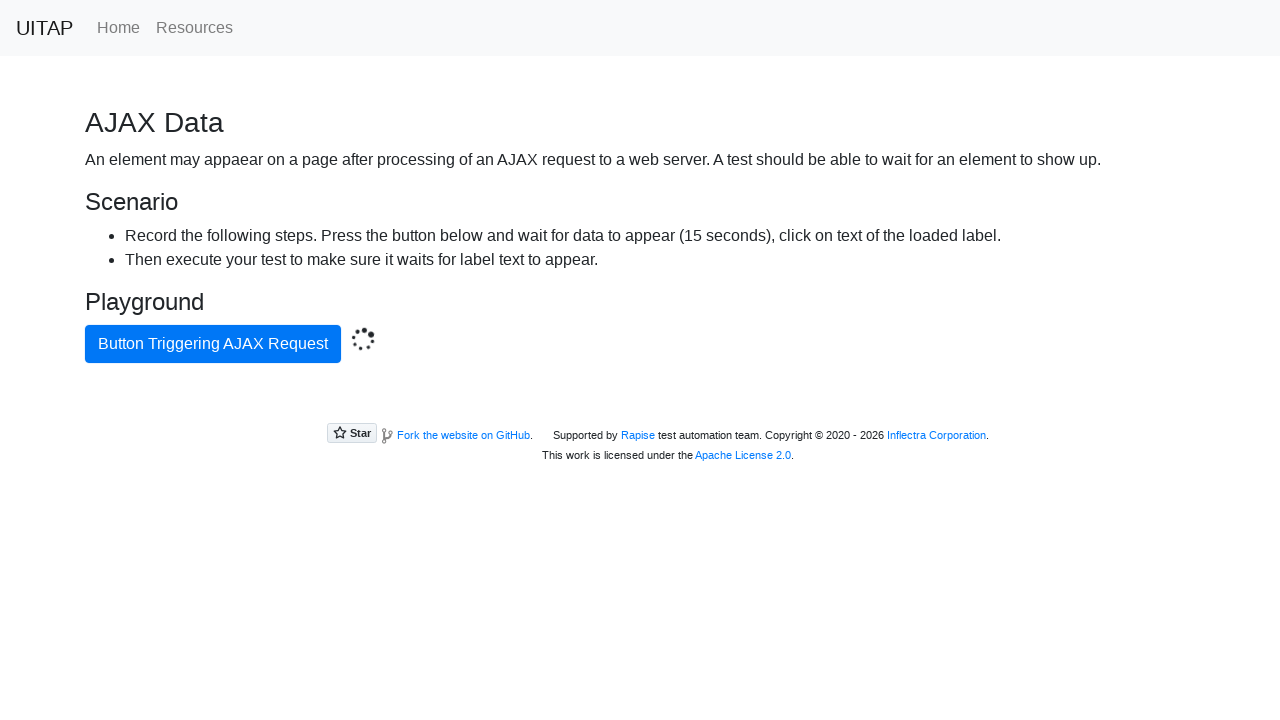

Success message appeared after AJAX request completed
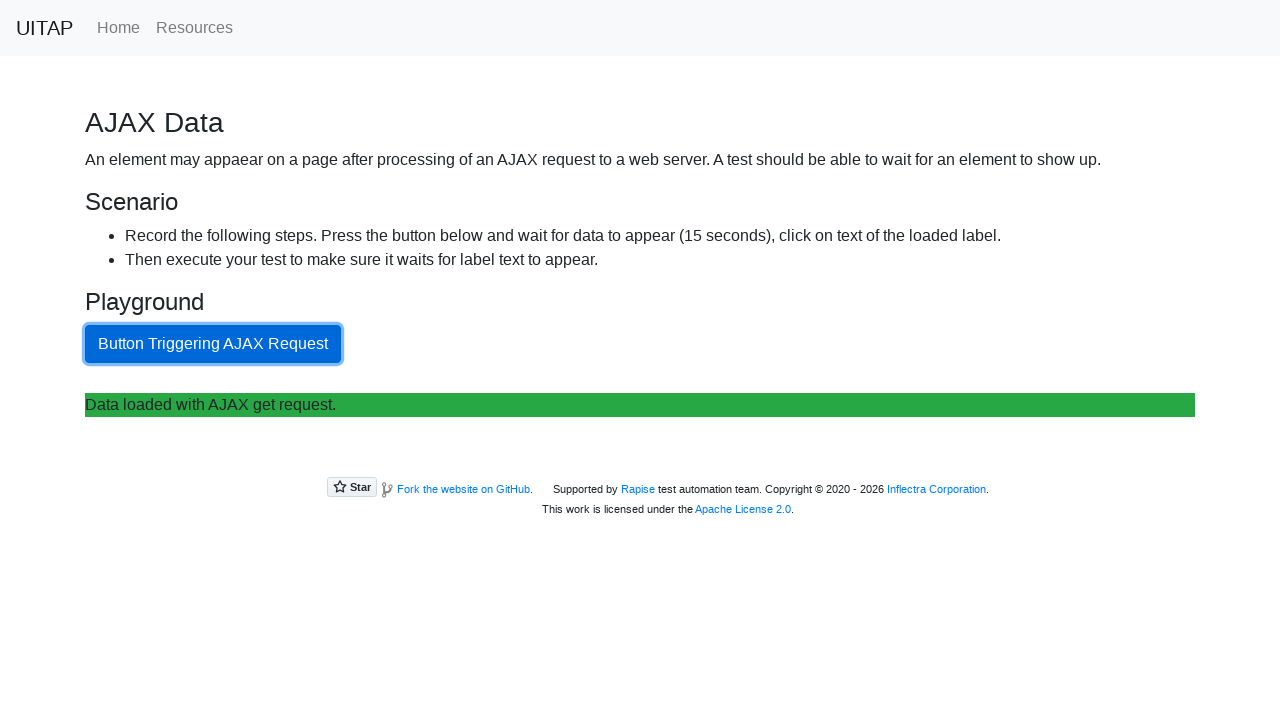

Retrieved success message text: 'Data loaded with AJAX get request.'
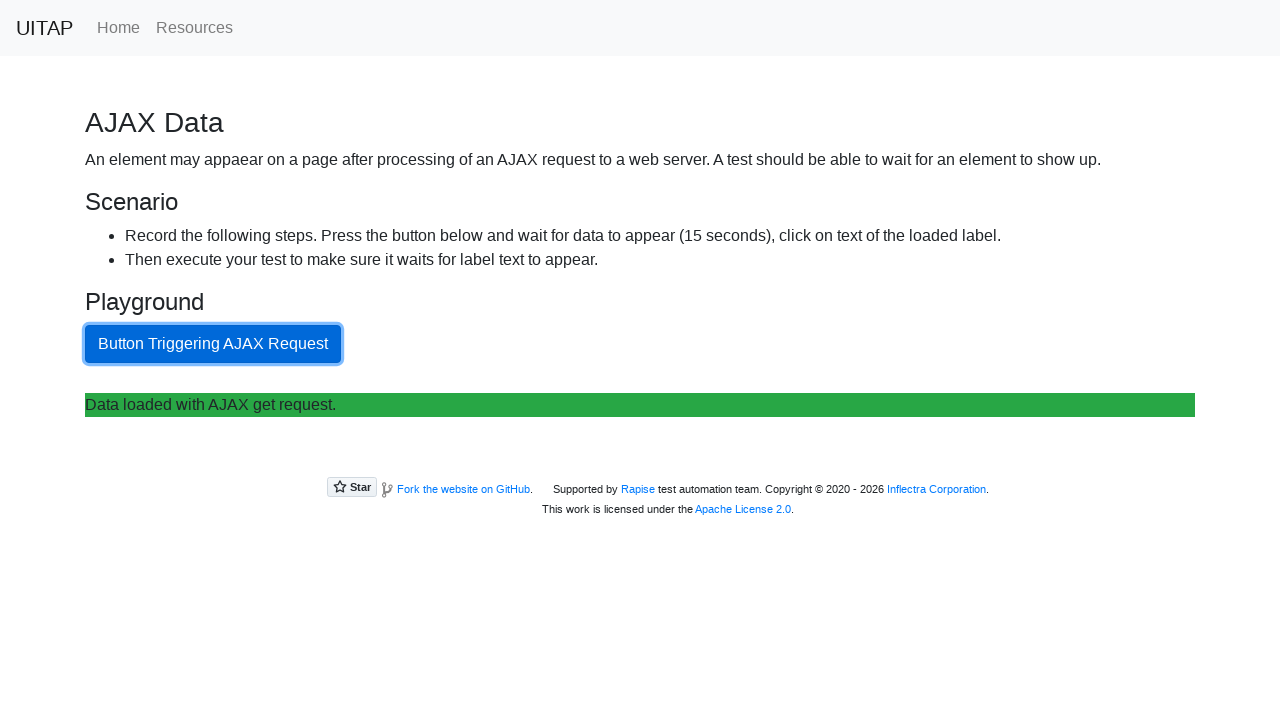

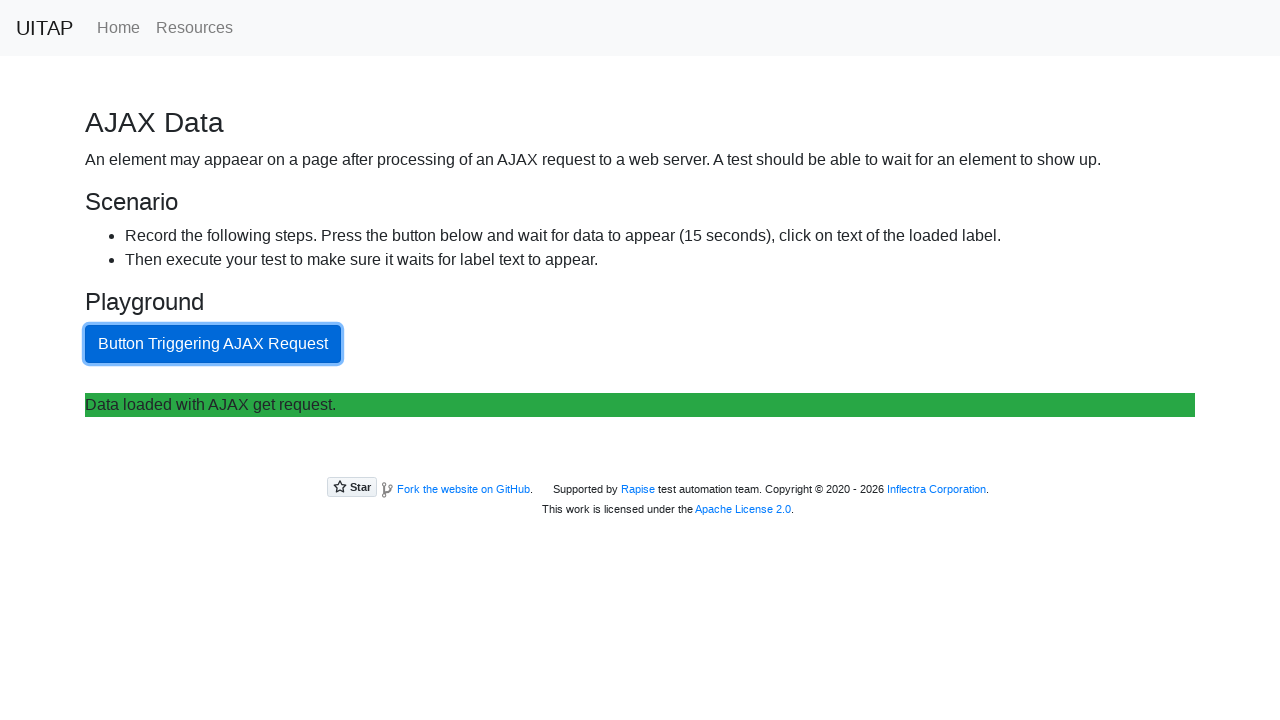